Tests dismissing a JavaScript confirm dialog by clicking the confirm button, dismissing the dialog, and verifying the cancel message is displayed.

Starting URL: https://the-internet.herokuapp.com/javascript_alerts

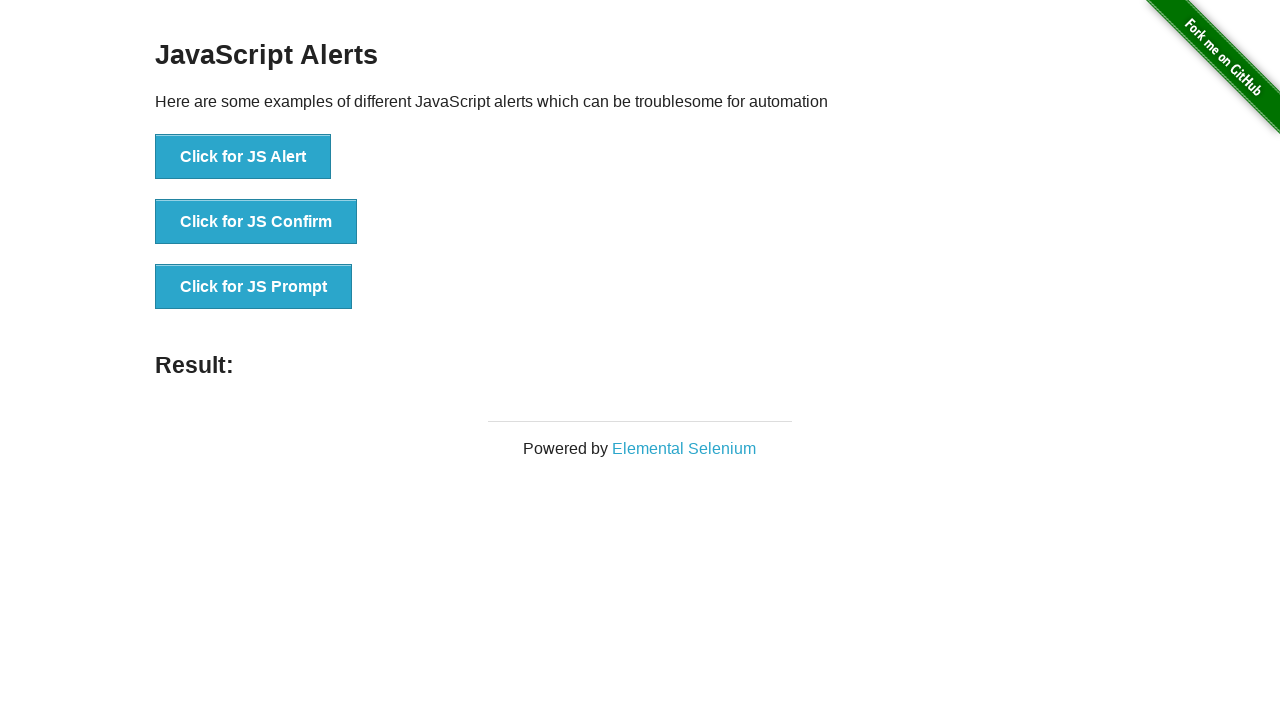

Set up dialog handler to dismiss the confirm dialog
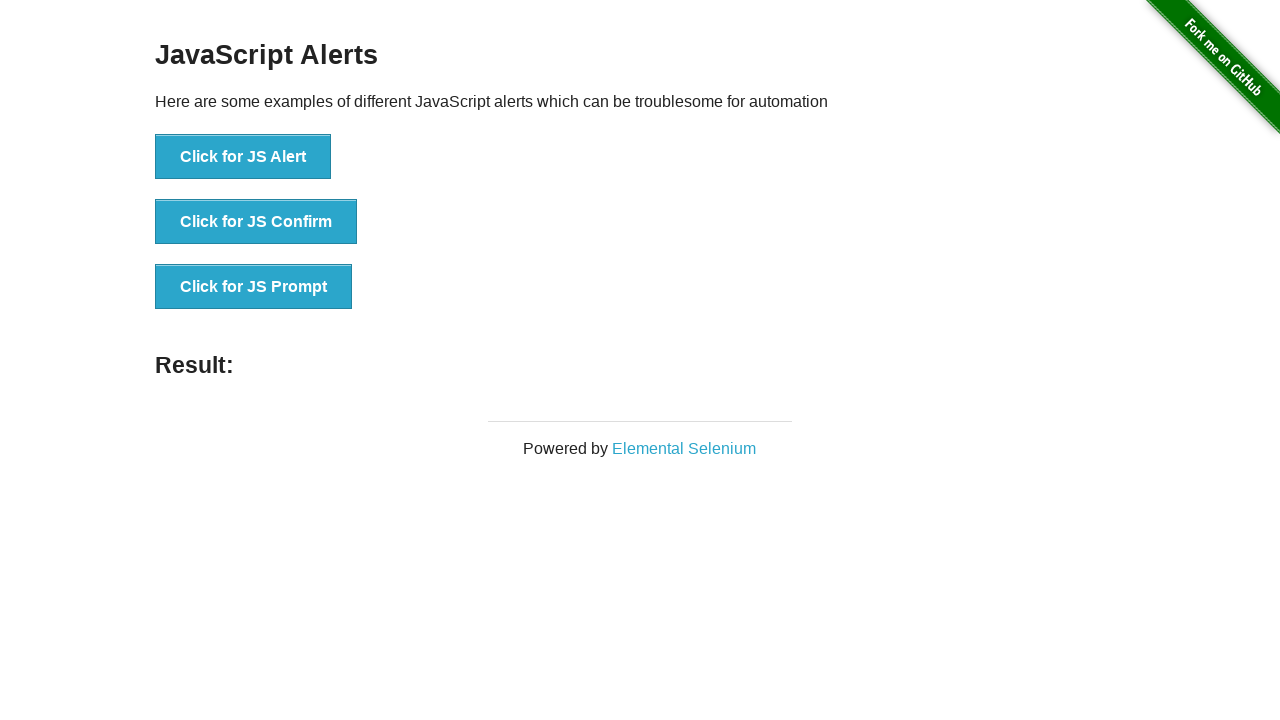

Clicked the 'Click for JS Confirm' button at (256, 222) on internal:role=button[name="Click for JS Confirm"i]
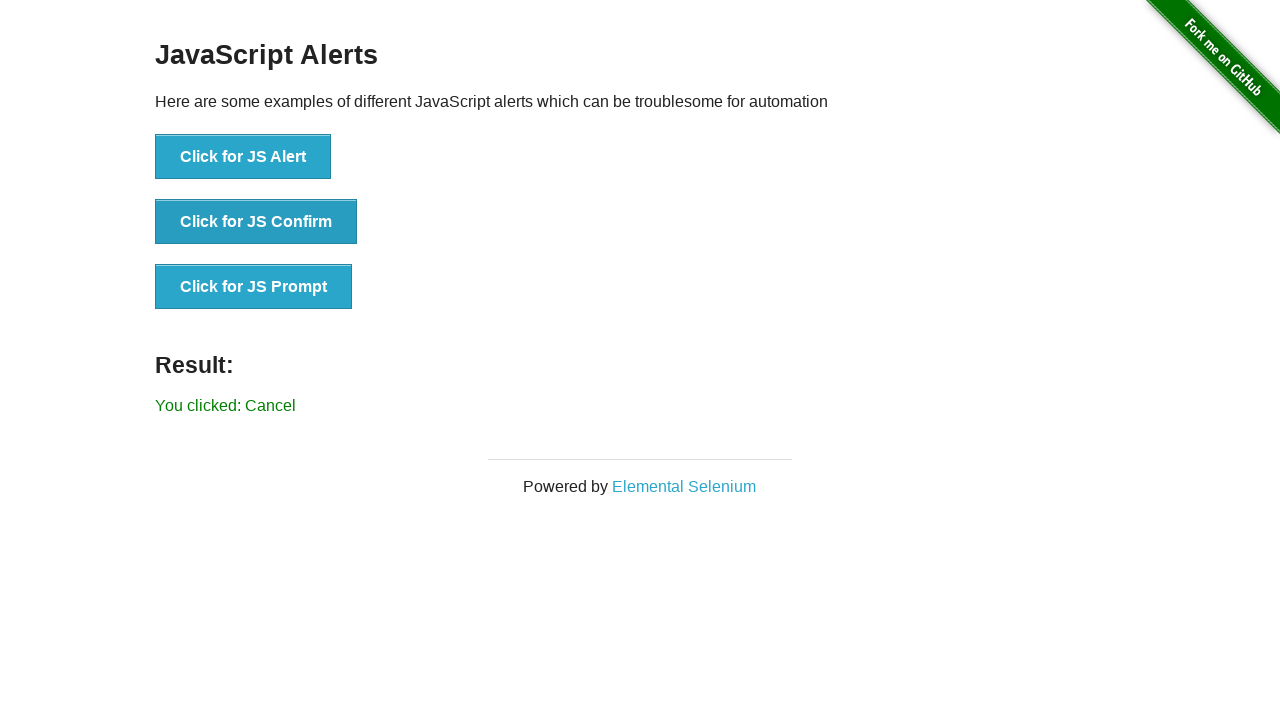

Waited for result message to appear
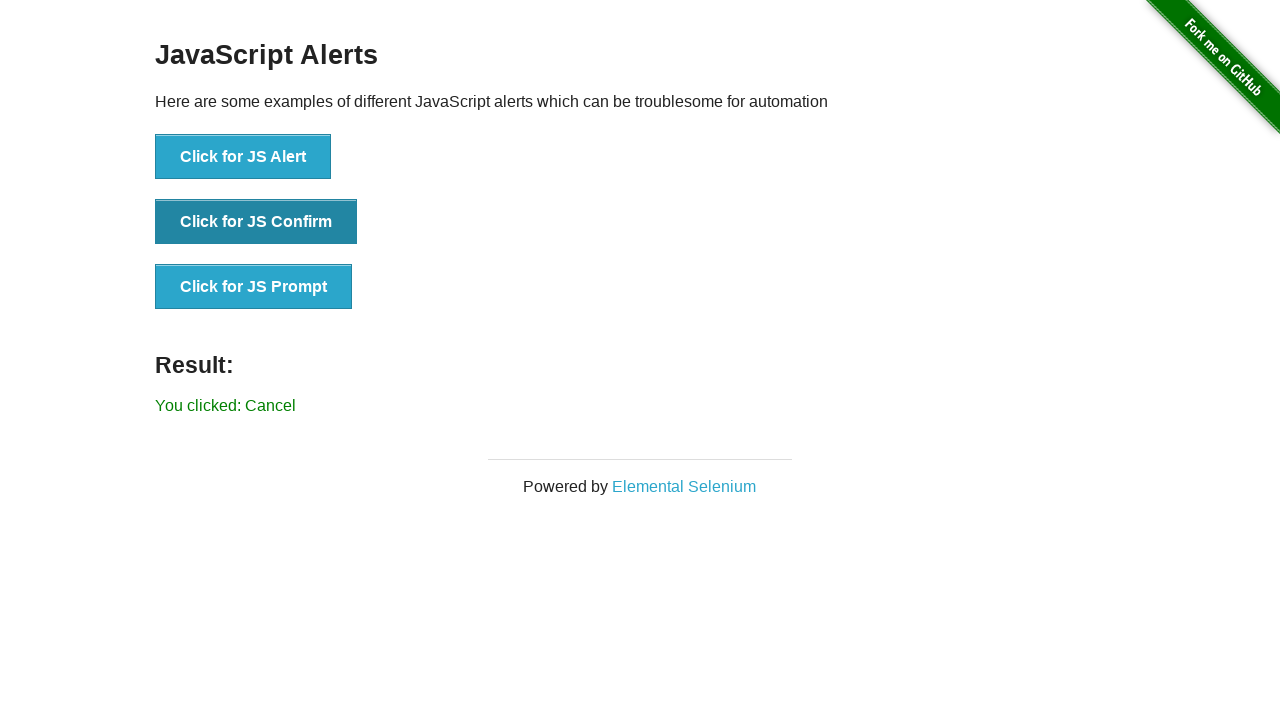

Verified that 'You clicked: Cancel' message is displayed
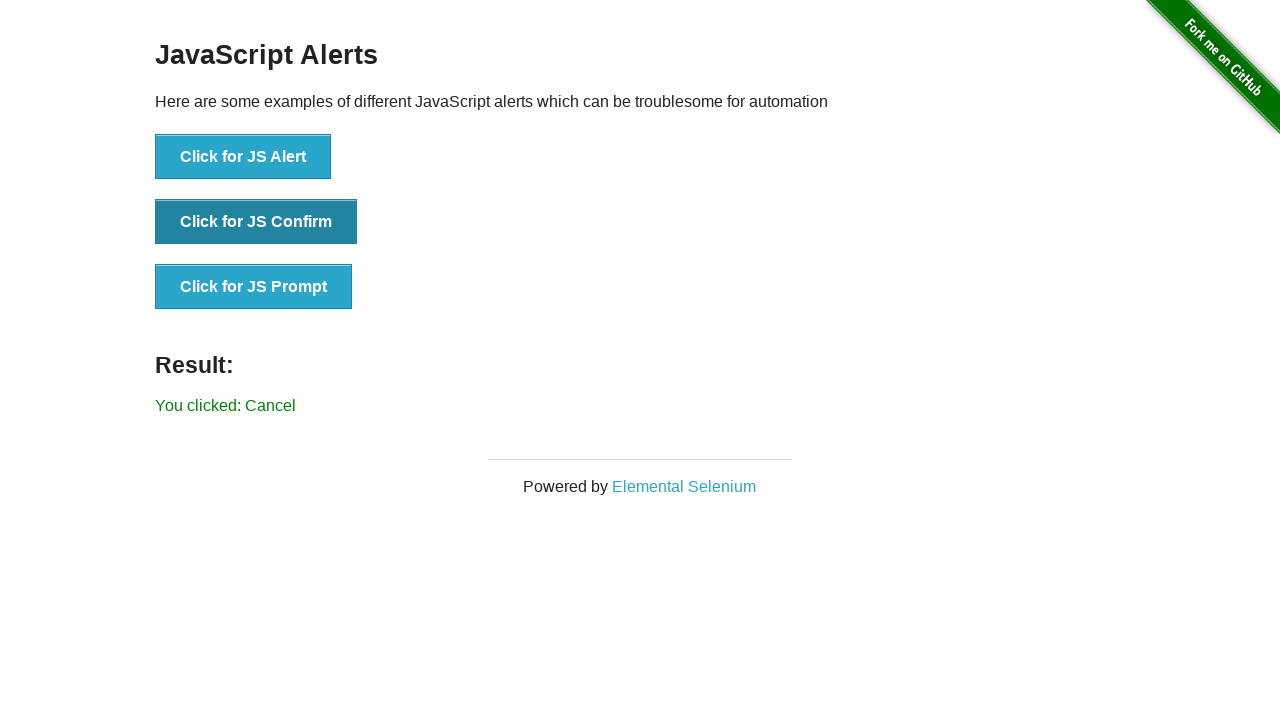

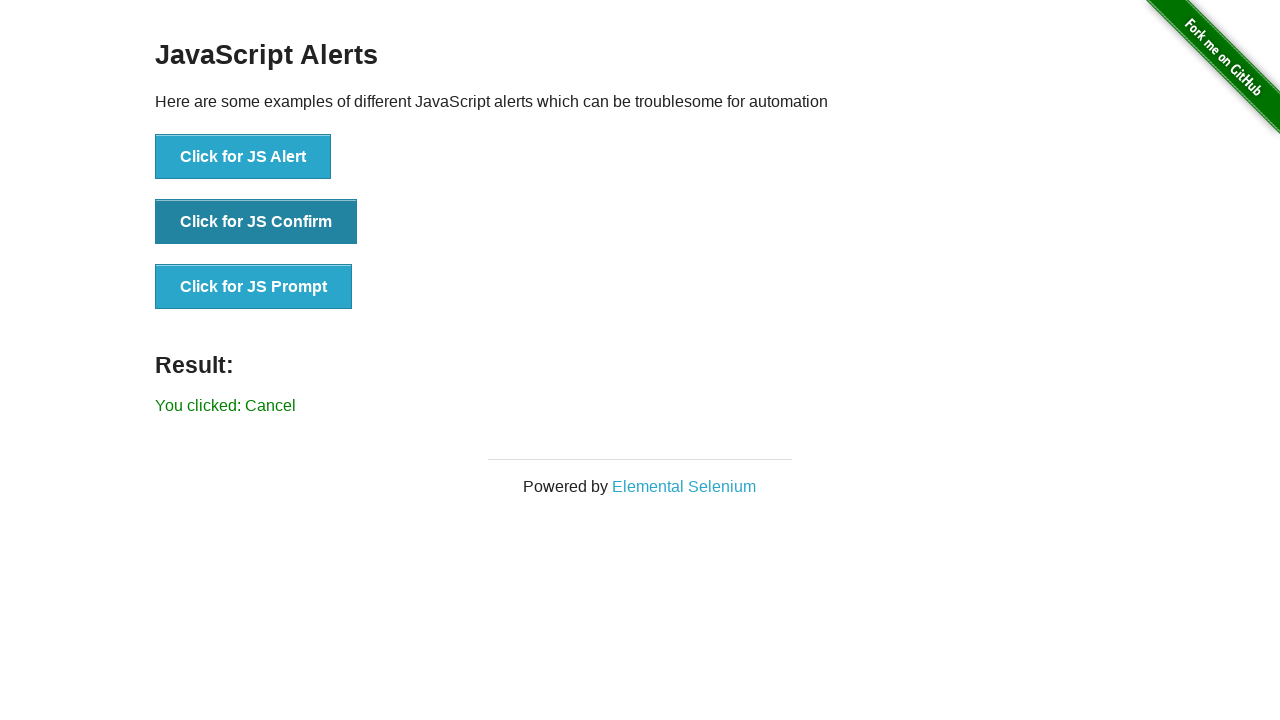